Opens OpenCart website in the first tab, then opens a new tab and navigates to Test Automation Practice blog, demonstrating multi-tab browser navigation.

Starting URL: https://www.opencart.com/

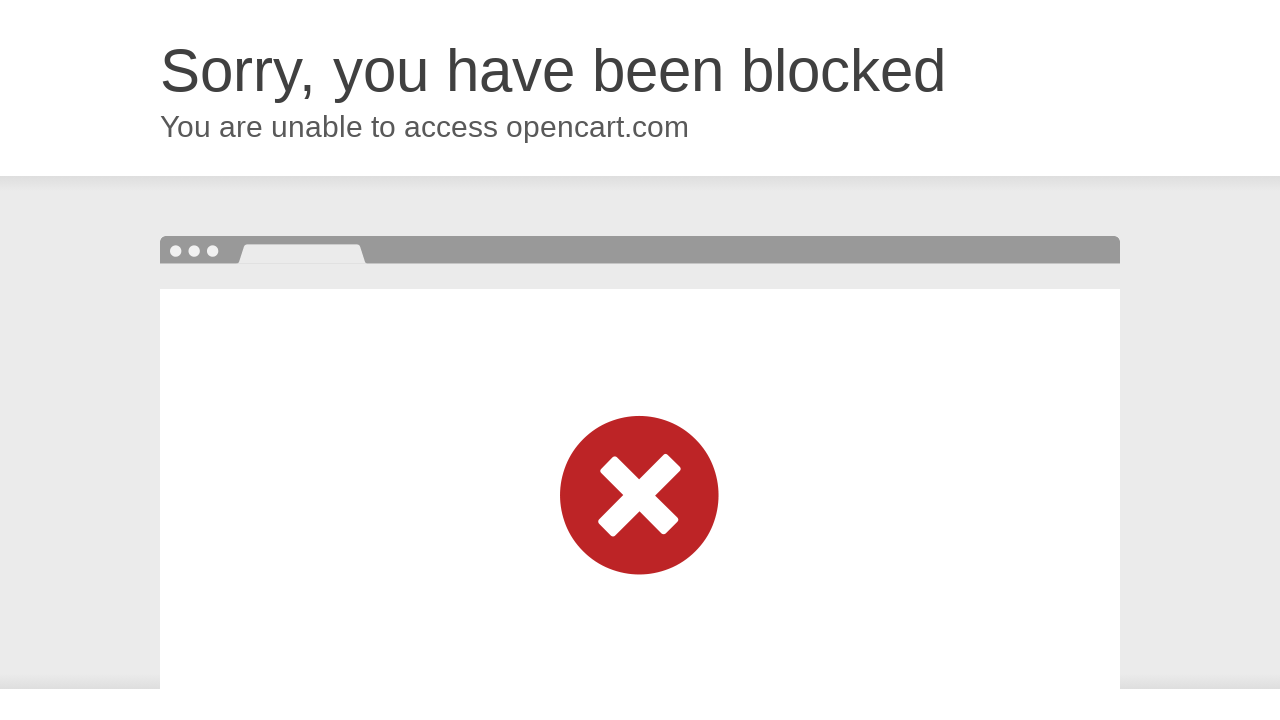

Opened a new tab in the browser
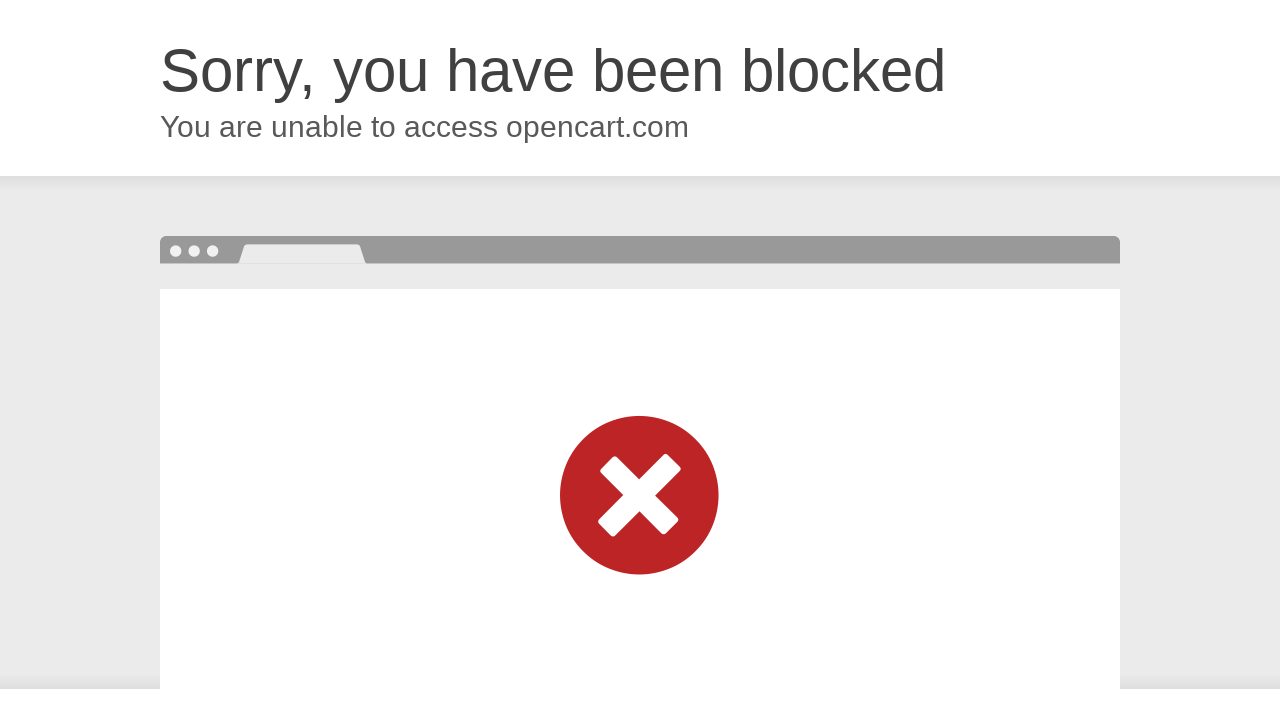

Navigated to Test Automation Practice blog in the new tab
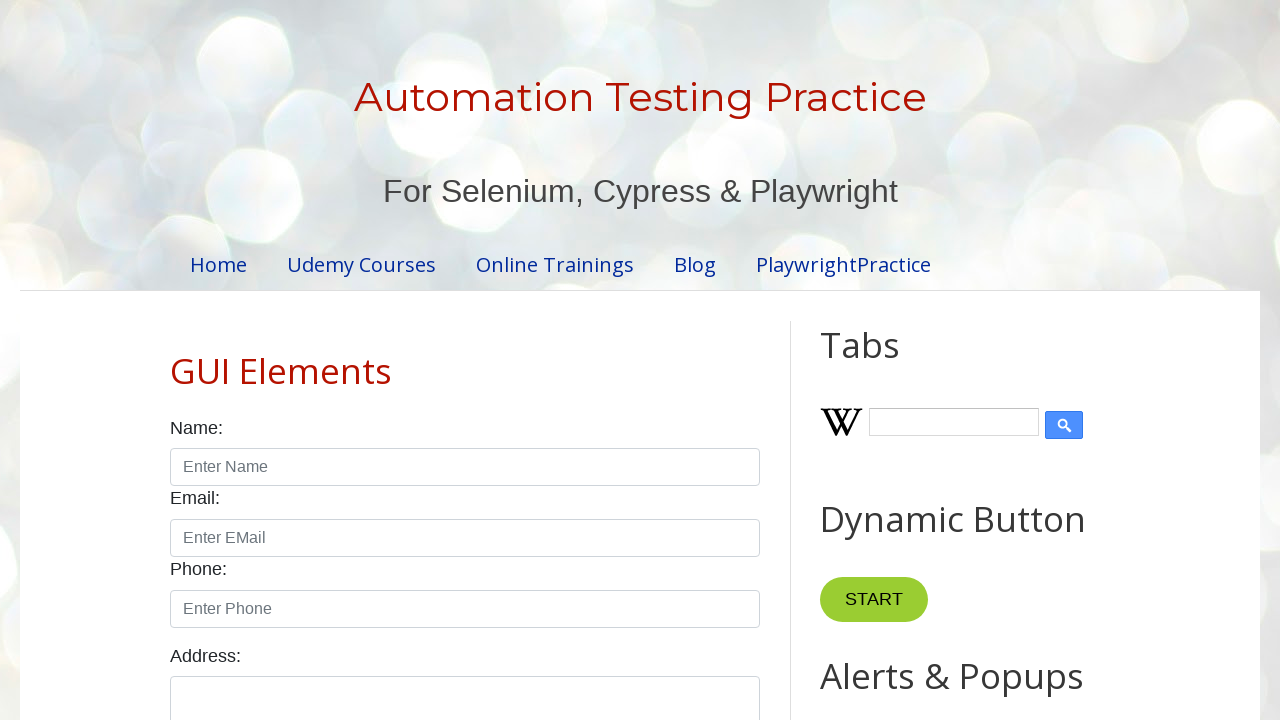

Waited for Test Automation Practice blog page to load completely
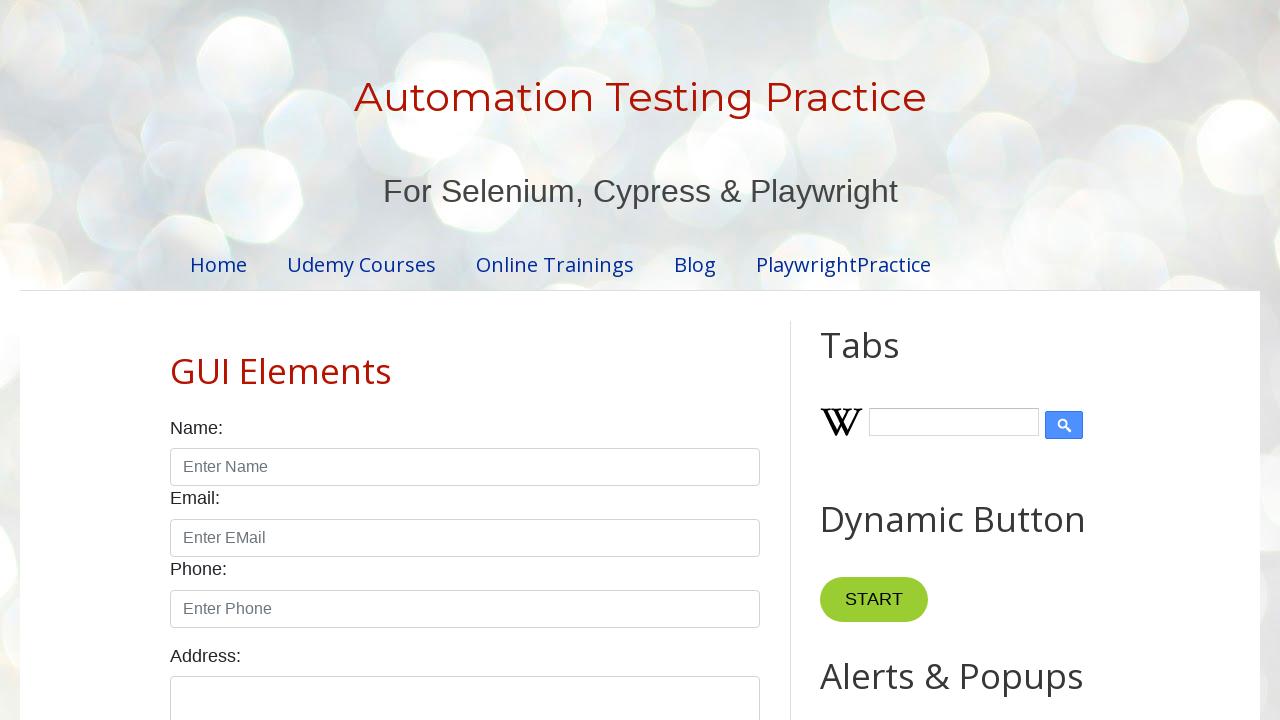

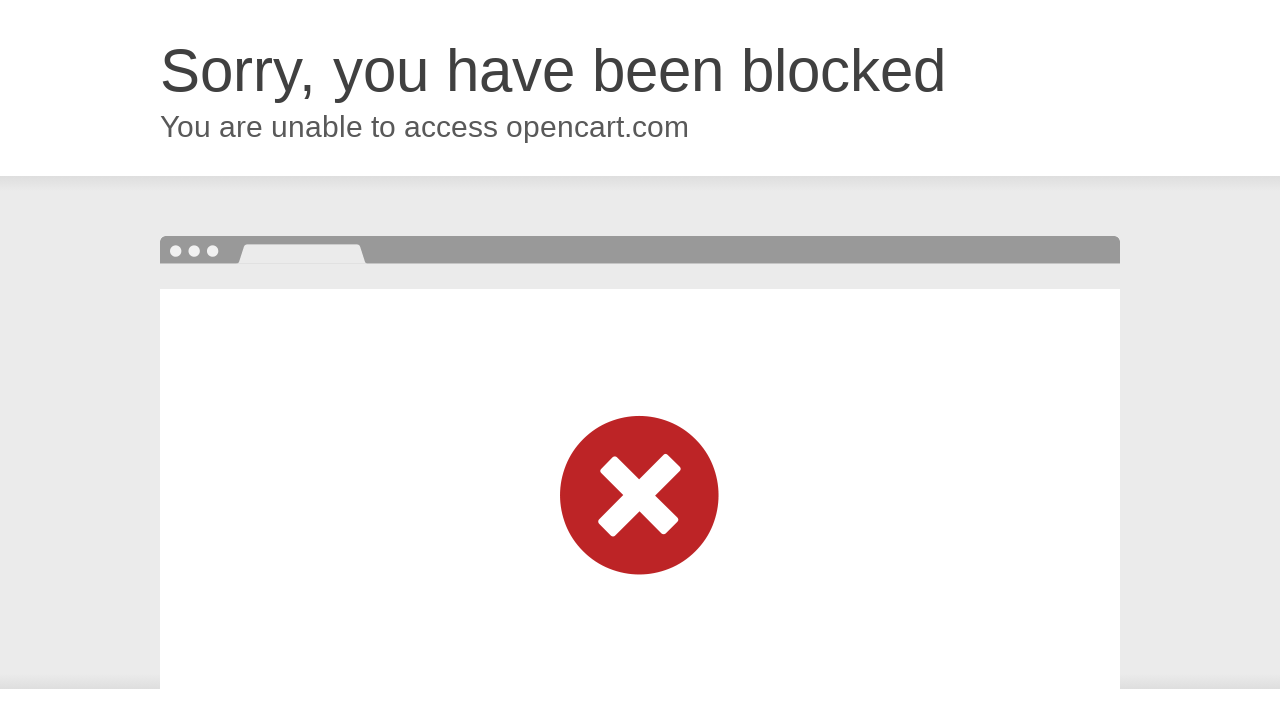